Tests dynamic loading functionality by navigating to a page with hidden elements, clicking start, and verifying that the "Hello World!" text becomes visible

Starting URL: https://the-internet.herokuapp.com/

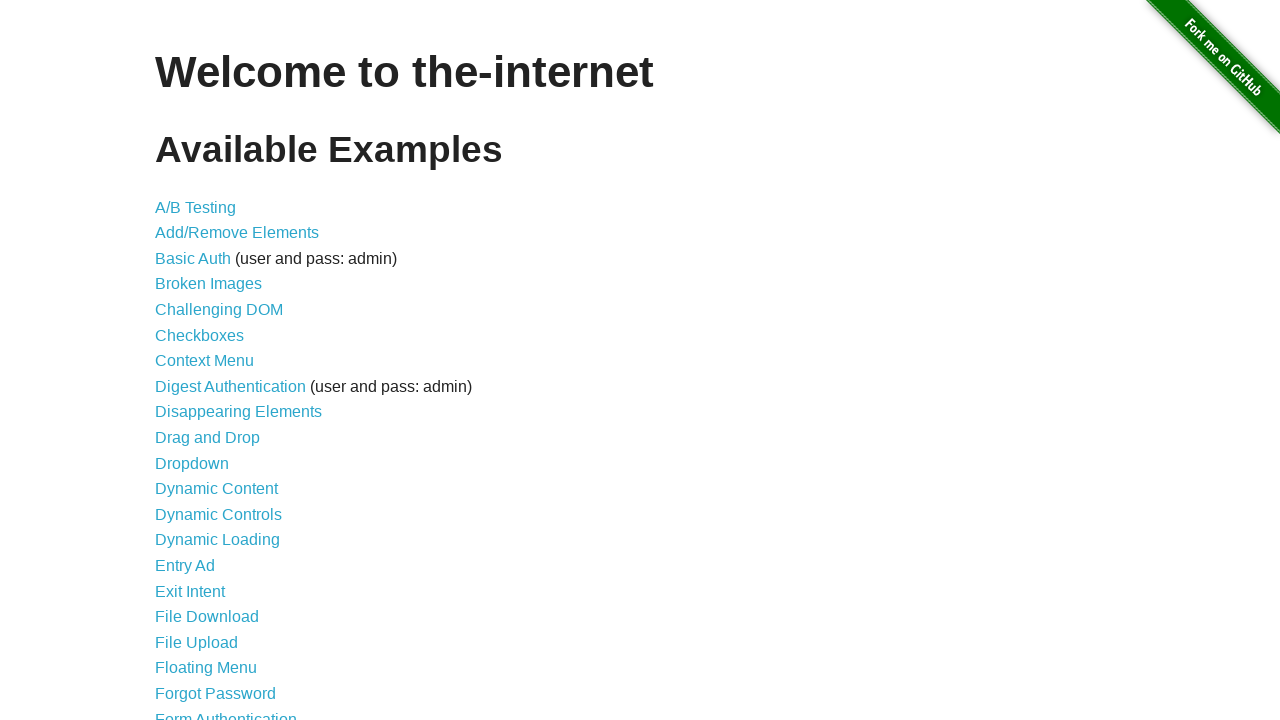

Clicked on Dynamic Loading link at (218, 540) on text='Dynamic Loading'
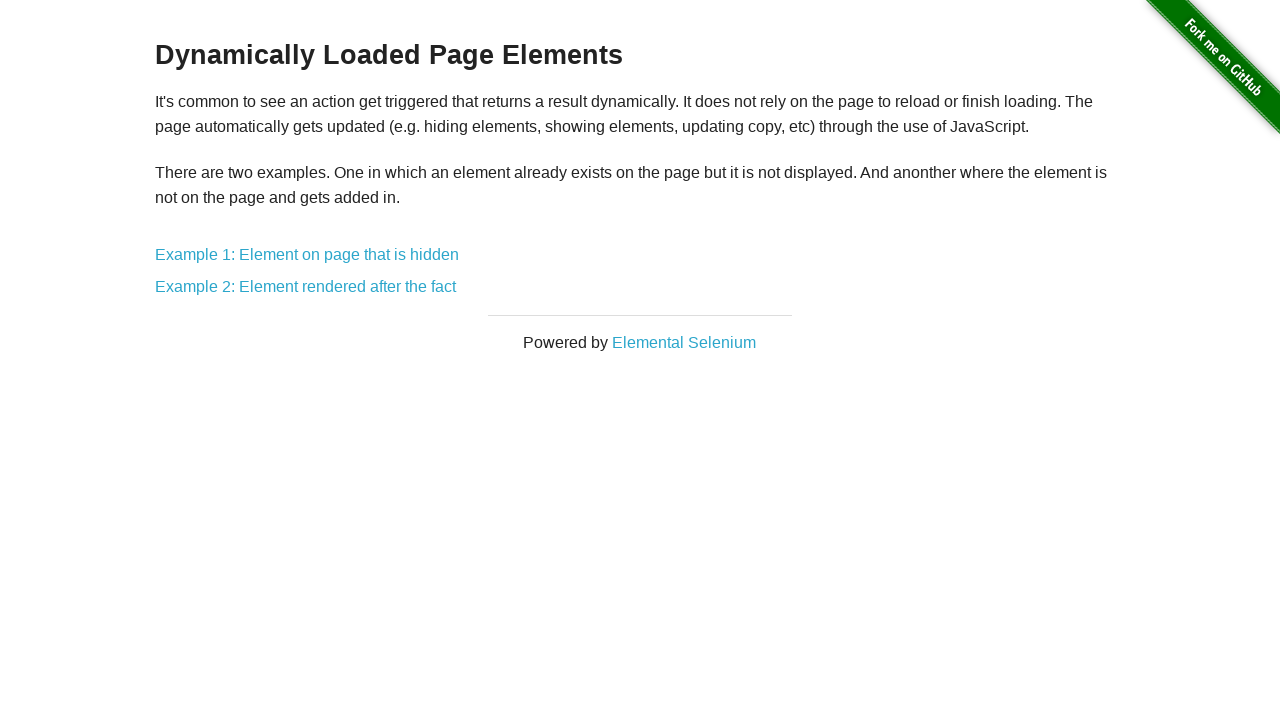

Clicked on Example 1: Element on page that is hidden link at (307, 255) on text='Example 1: Element on page that is hidden'
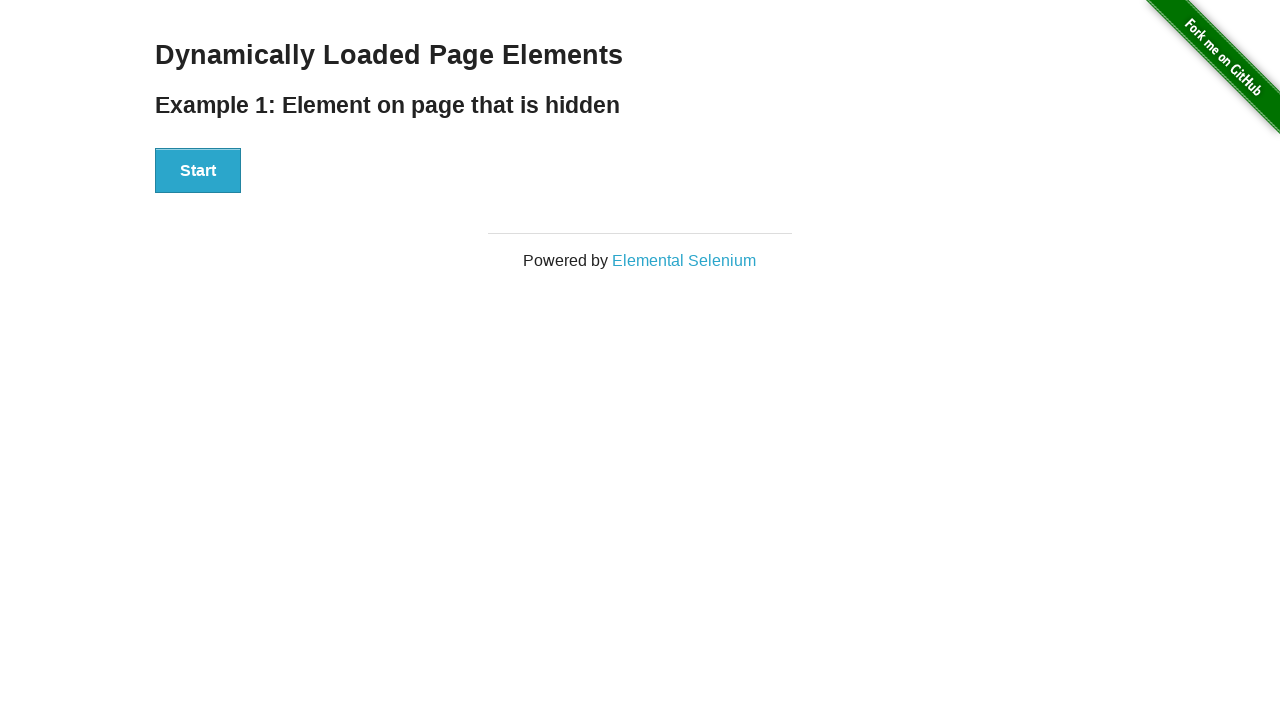

Start button became visible
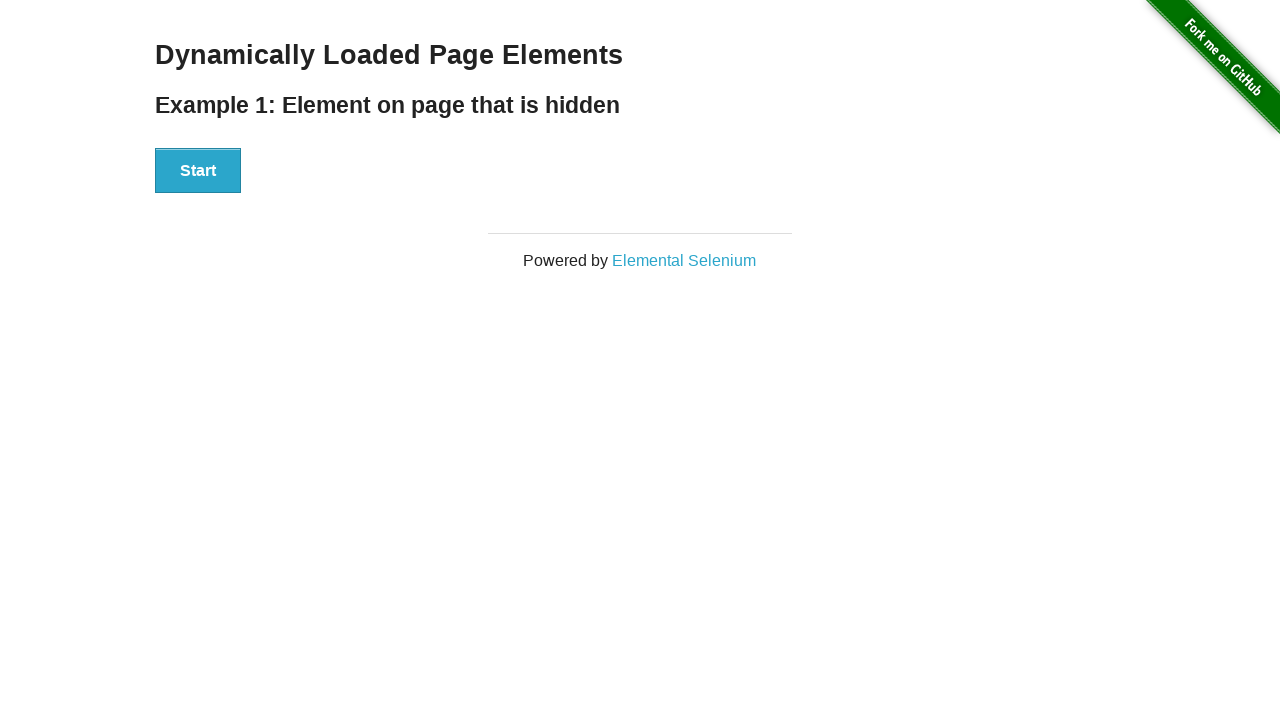

Clicked on Start button at (198, 171) on xpath=//button[text()='Start']
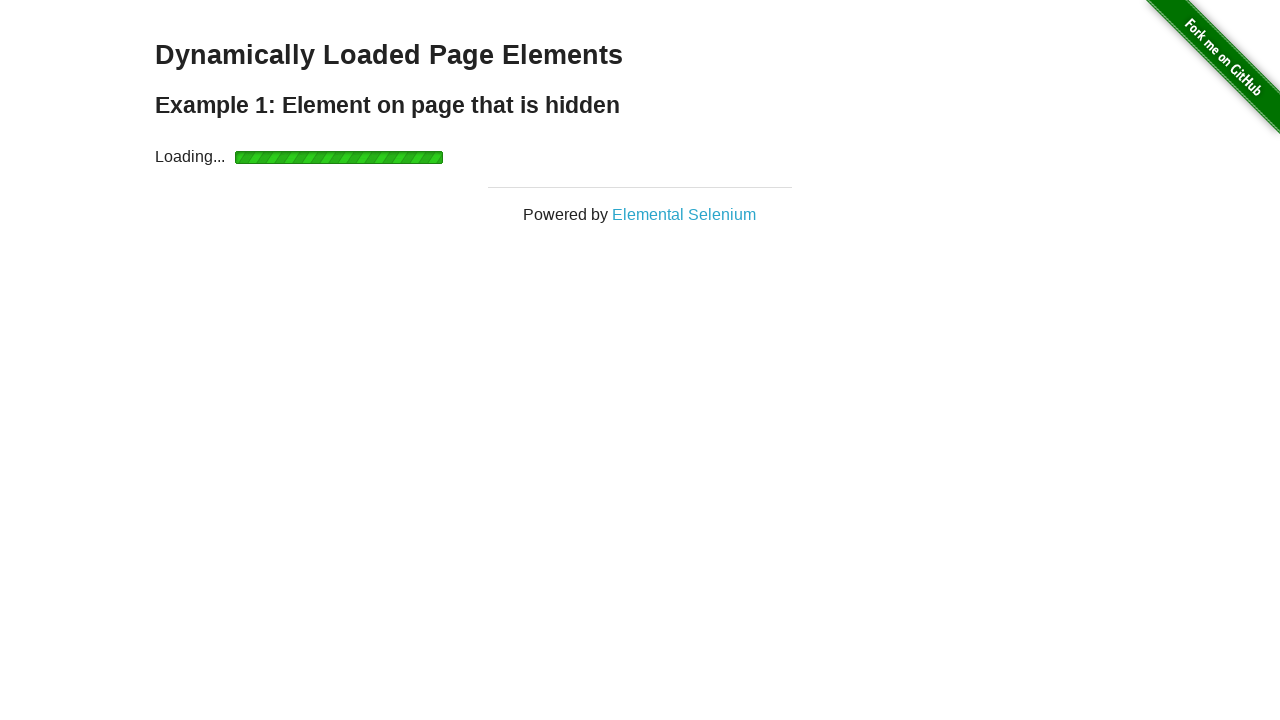

Hello World! text became visible after dynamic loading
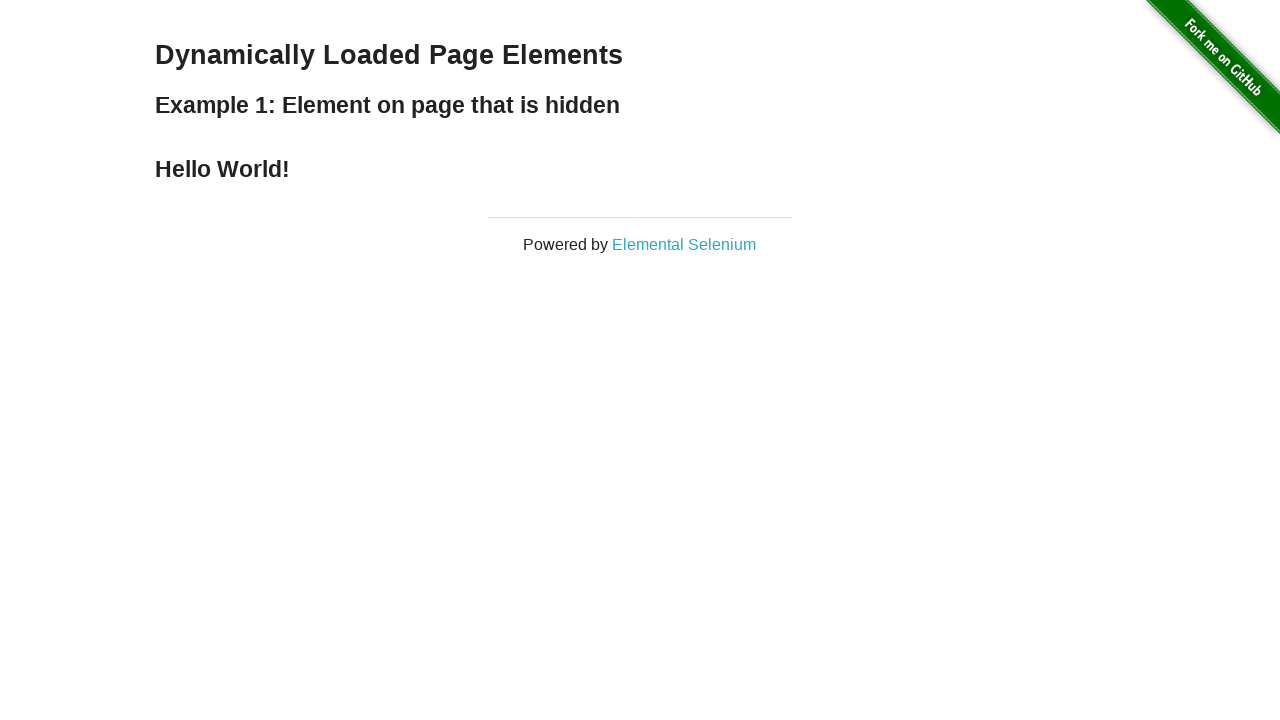

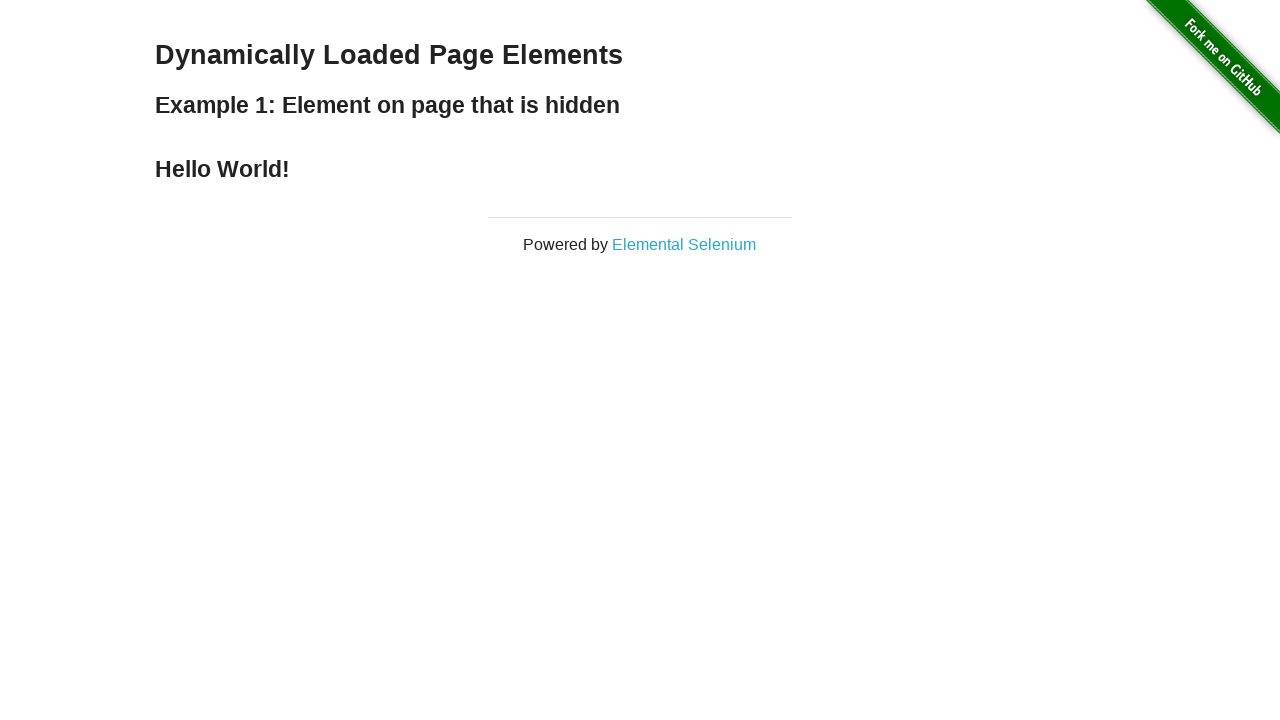